Tests the email subscription functionality on the homepage by scrolling to the bottom of the page and submitting an email in the subscription form

Starting URL: https://automationexercise.com

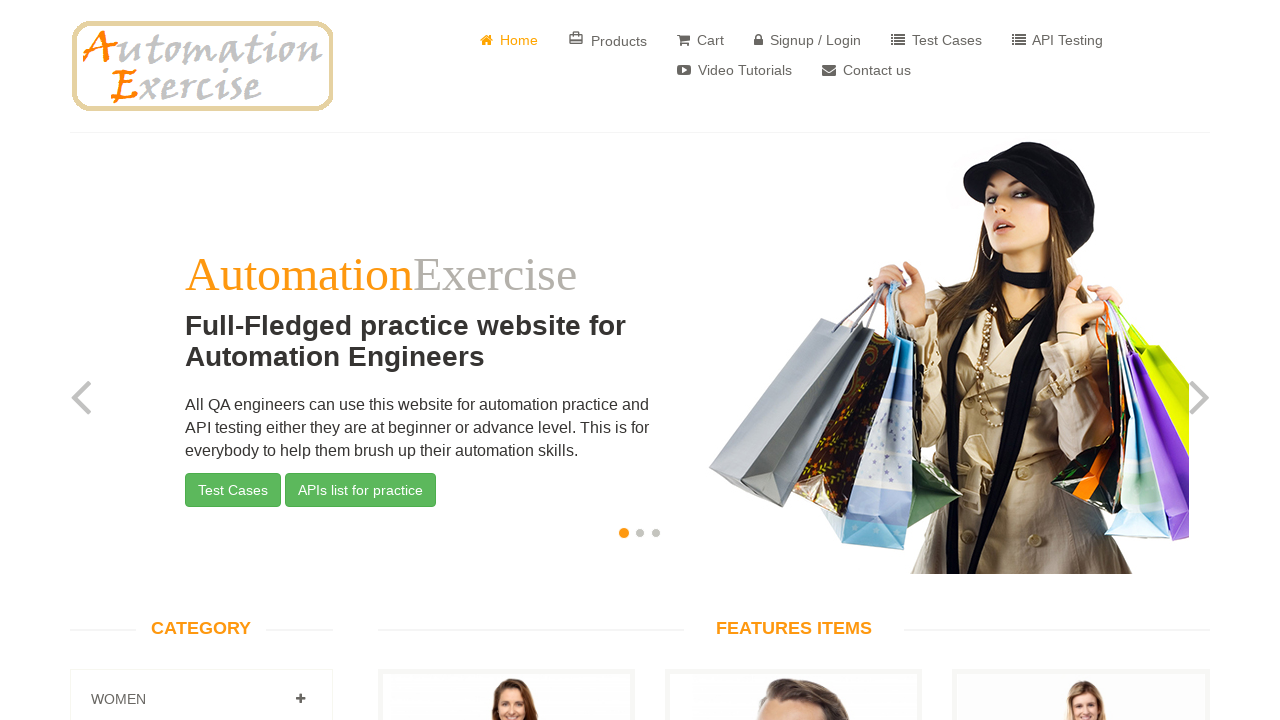

Scrolled down to the subscription section at the bottom of the page
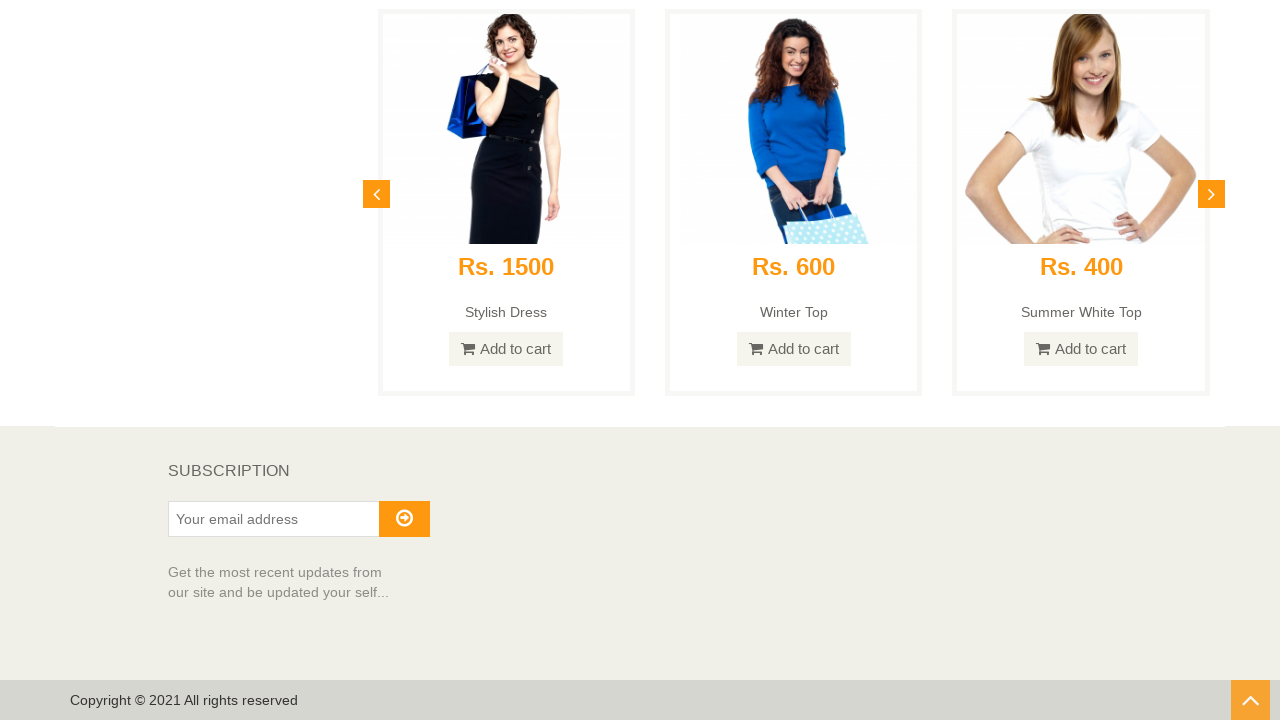

Subscription section is now visible
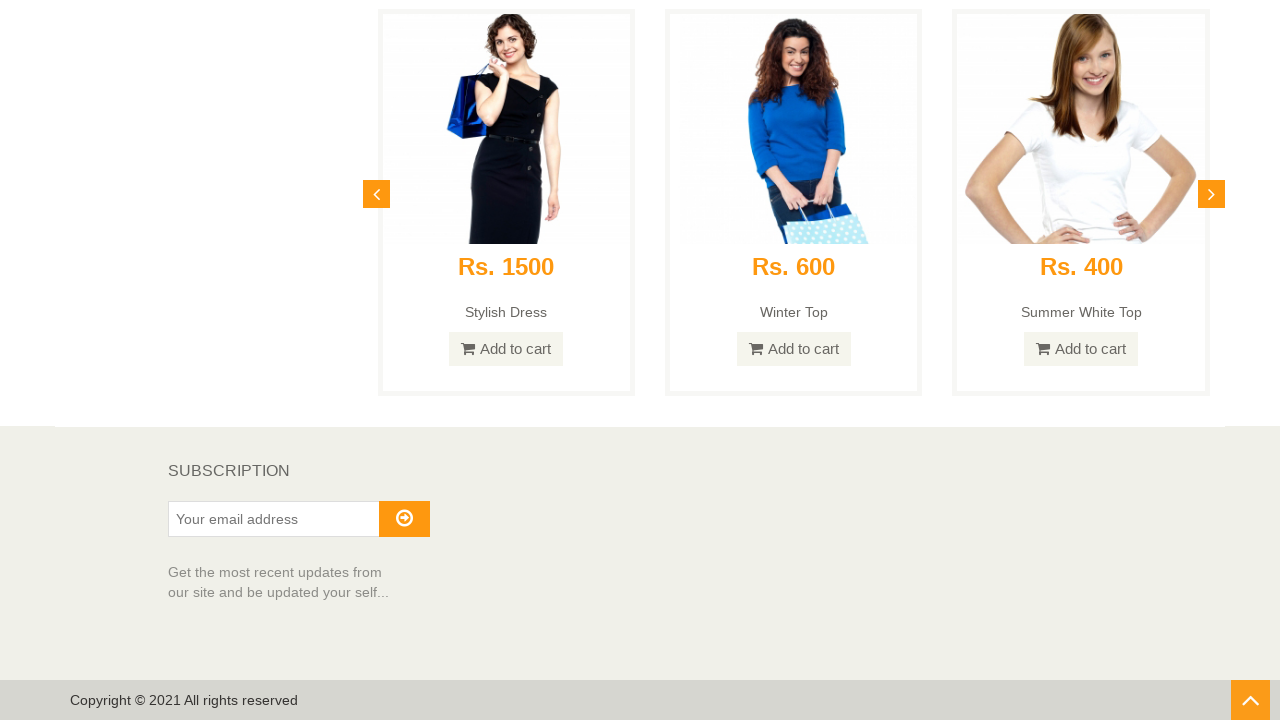

Filled subscription email field with 'randomuser2024@testes.com' on #susbscribe_email
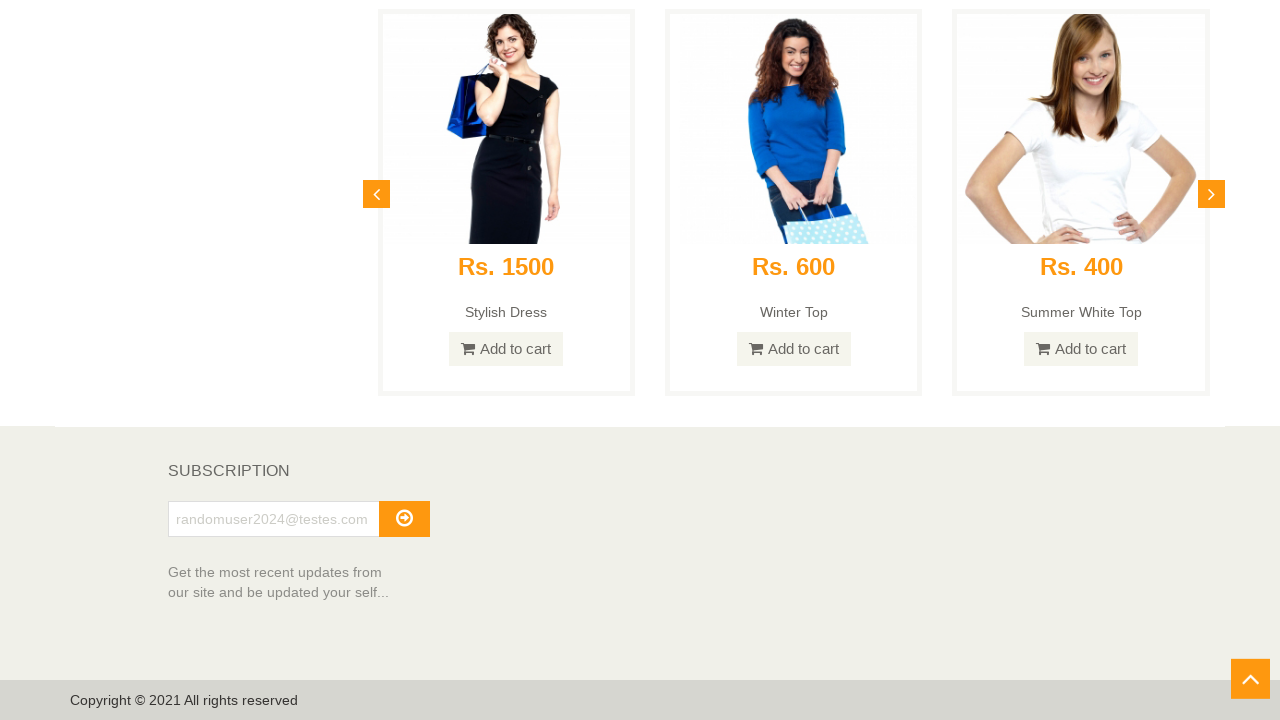

Clicked the subscribe button at (404, 519) on #subscribe
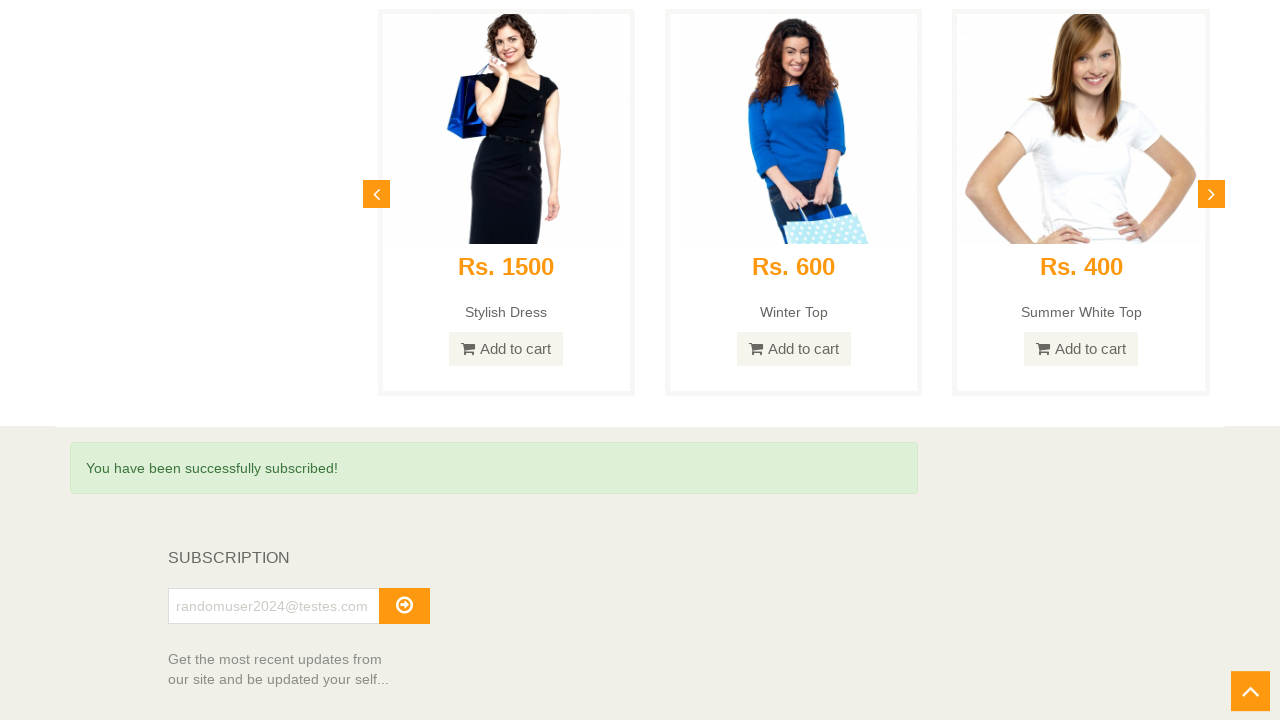

Success message appeared confirming email subscription
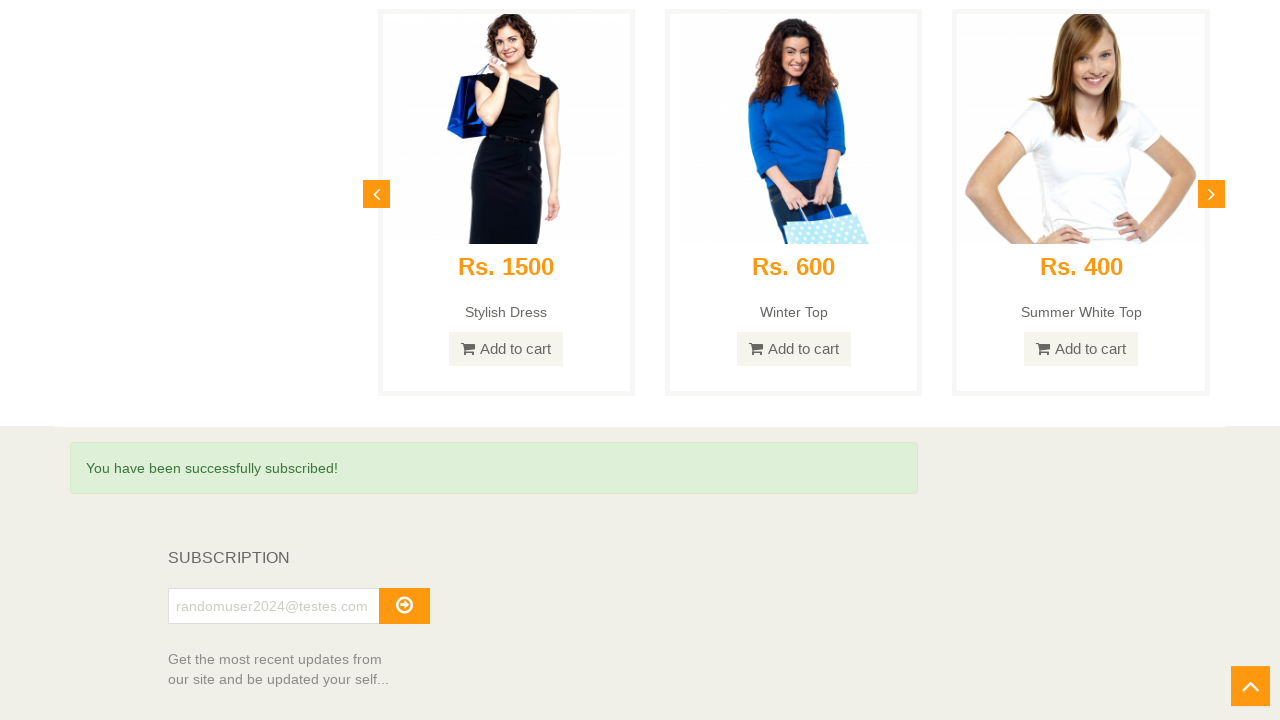

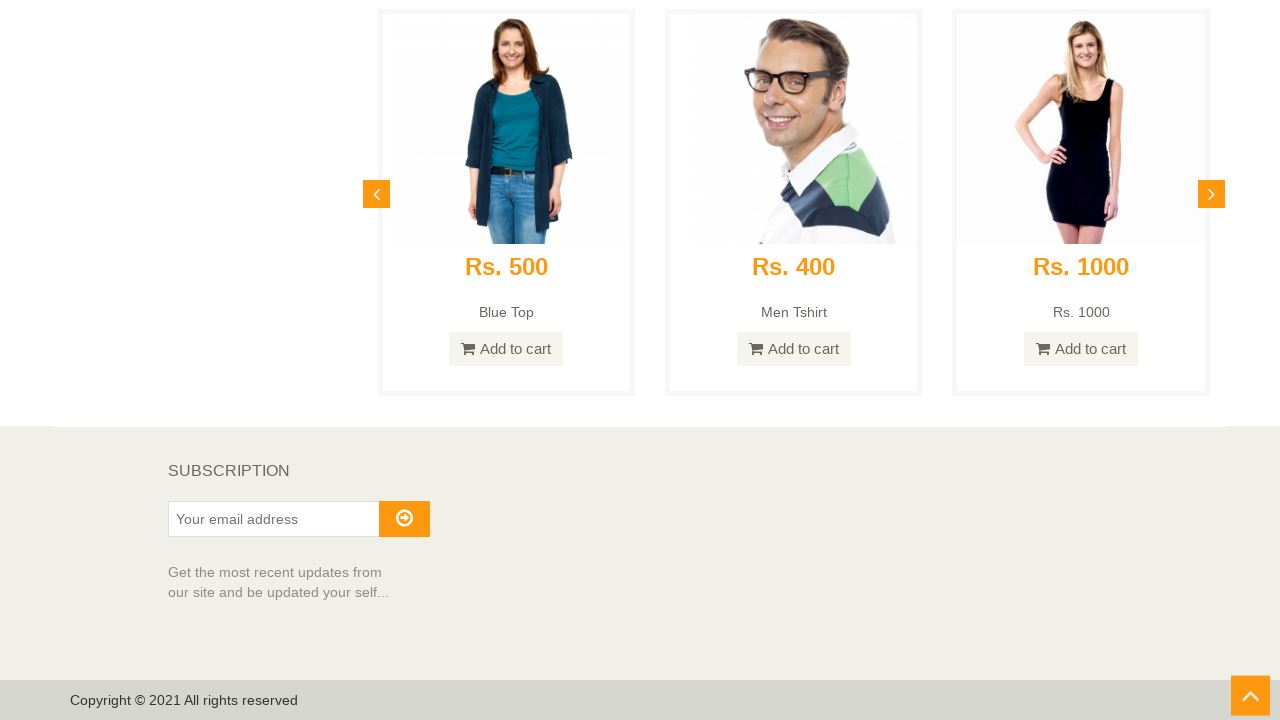